Tests that clicking the Due column header twice sorts the table data in descending order

Starting URL: http://the-internet.herokuapp.com/tables

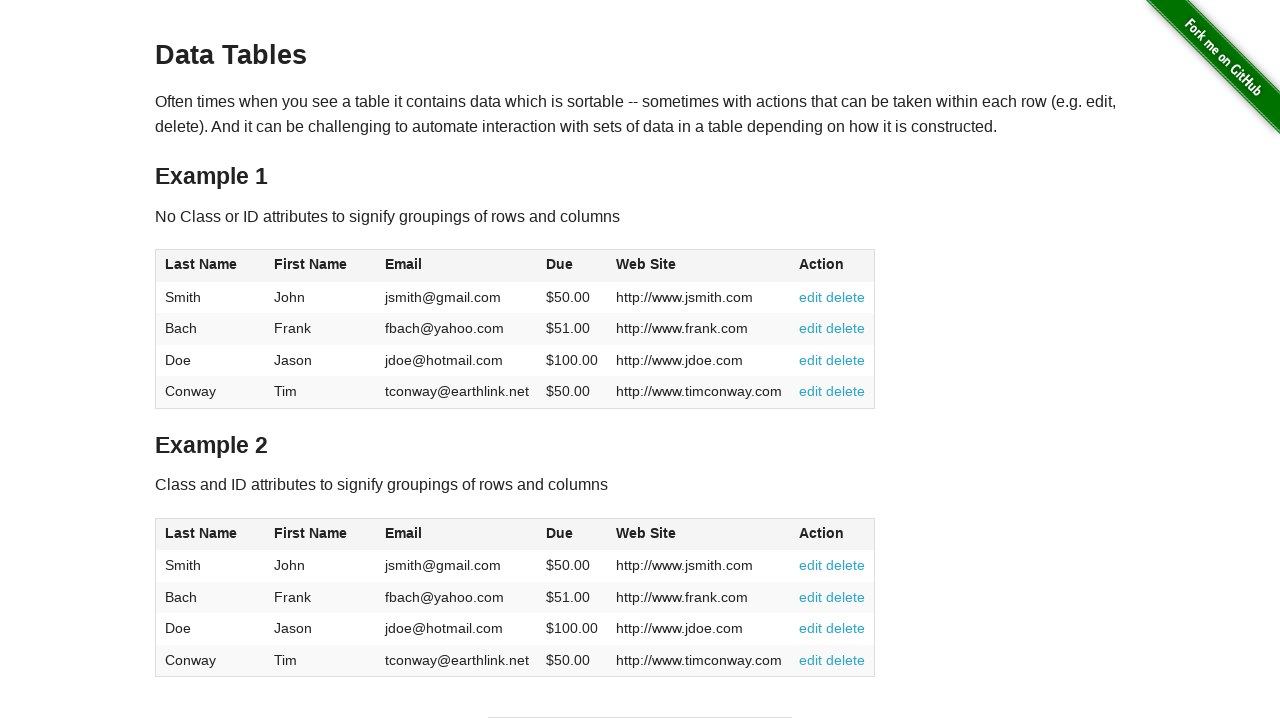

Clicked Due column header first time at (572, 266) on #table1 thead tr th:nth-of-type(4)
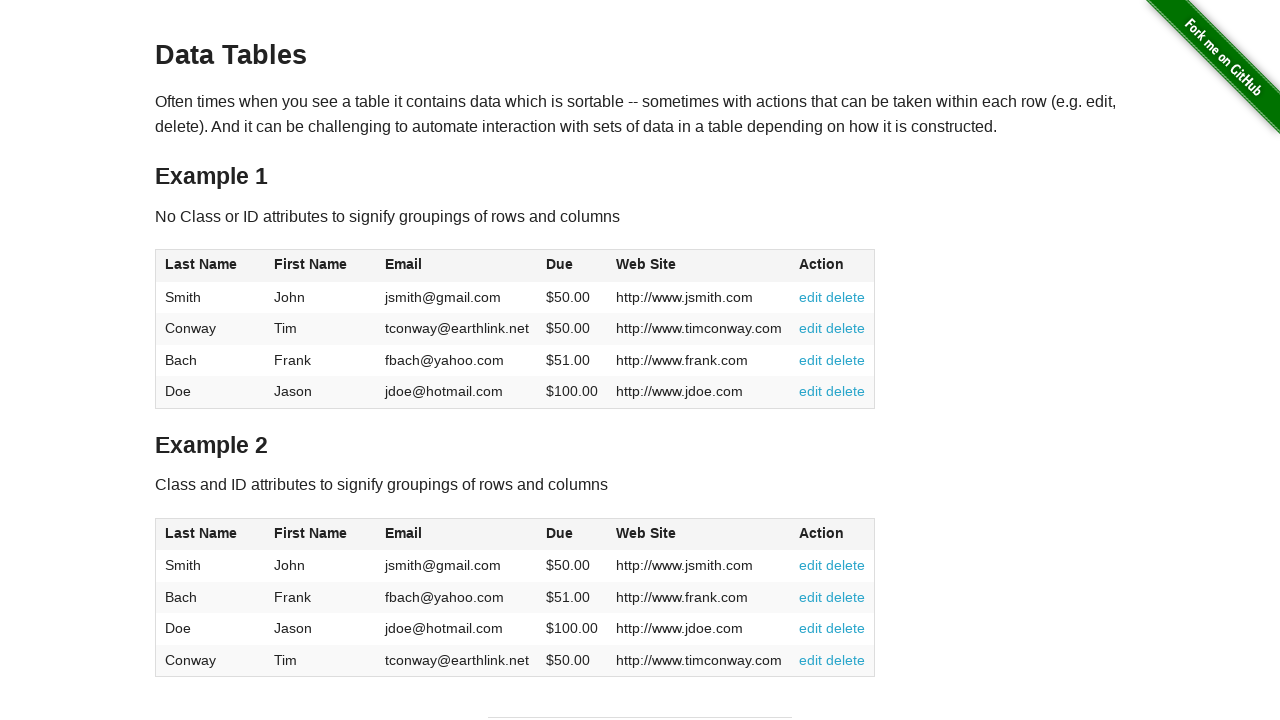

Clicked Due column header second time to sort descending at (572, 266) on #table1 thead tr th:nth-of-type(4)
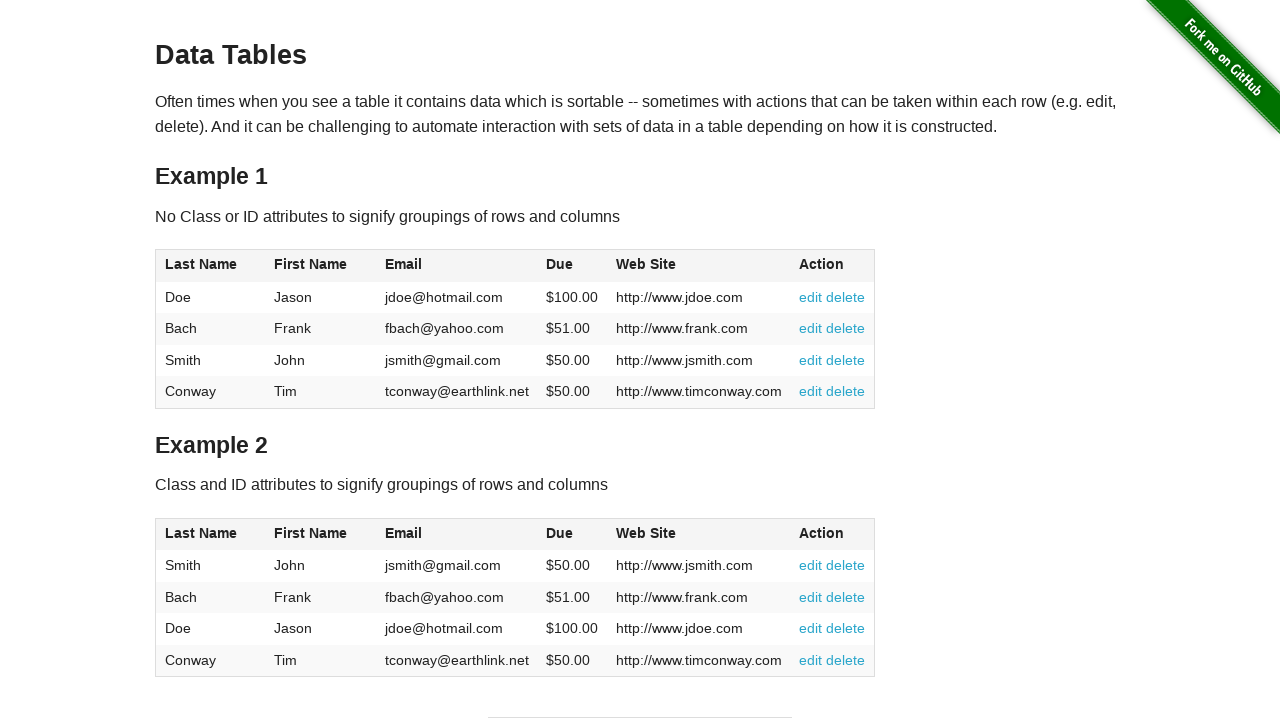

Table Due column data loaded and ready
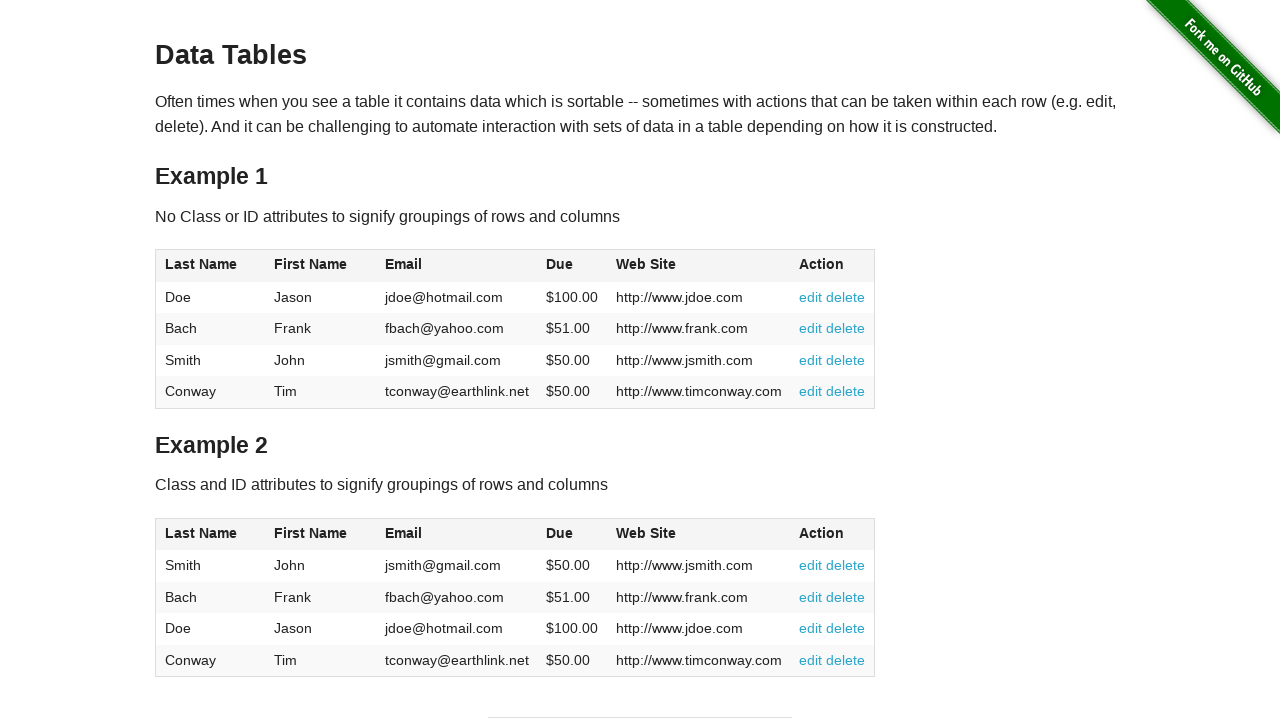

Retrieved all Due column values from table
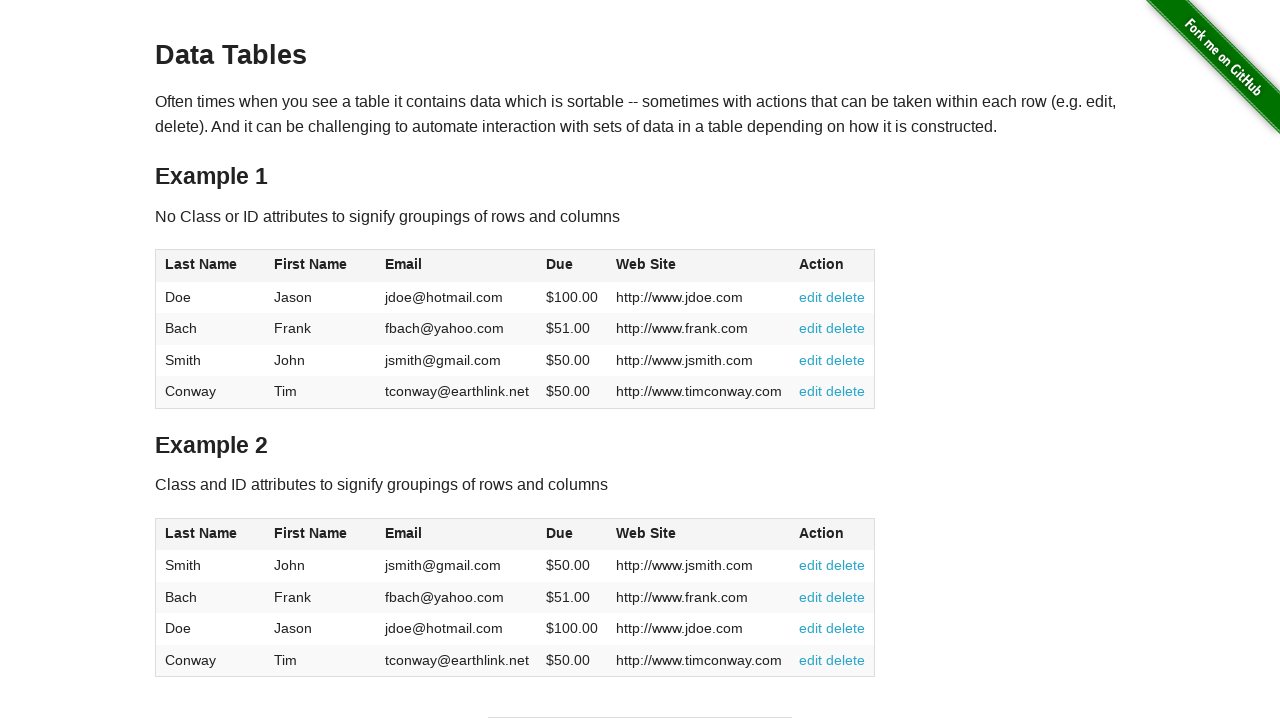

Parsed Due values as floats
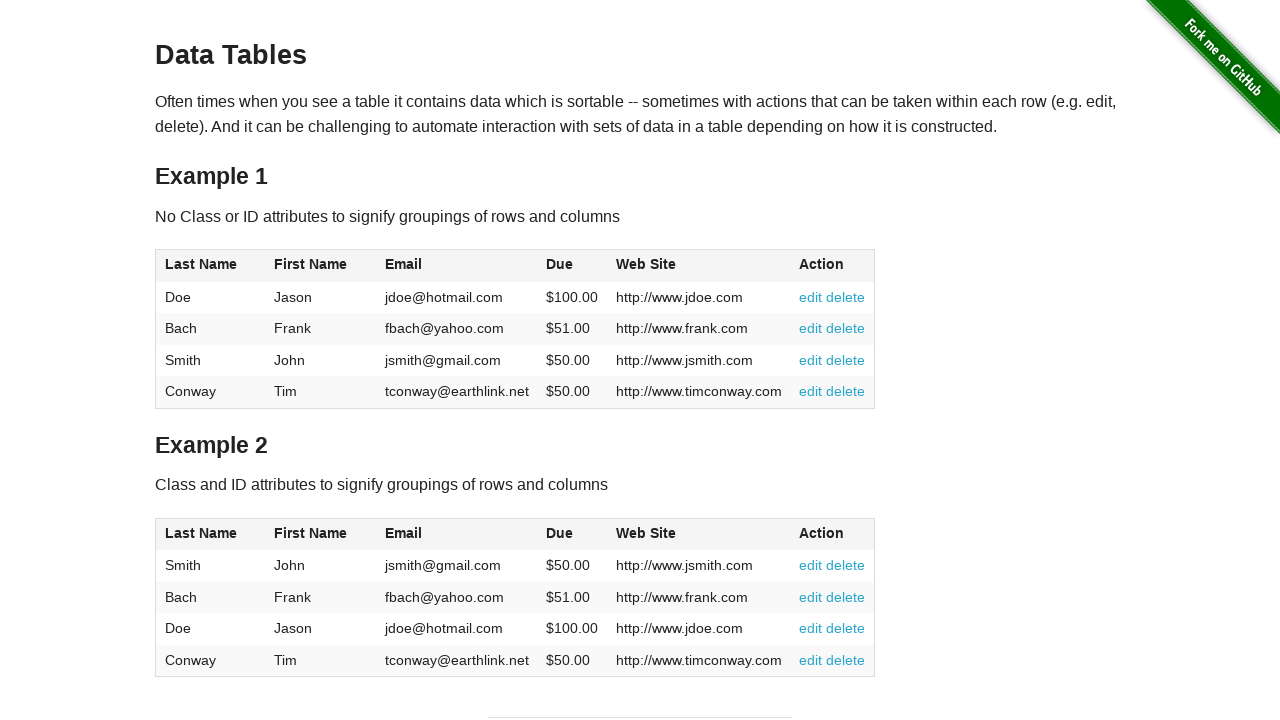

Verified Due column is sorted in descending order
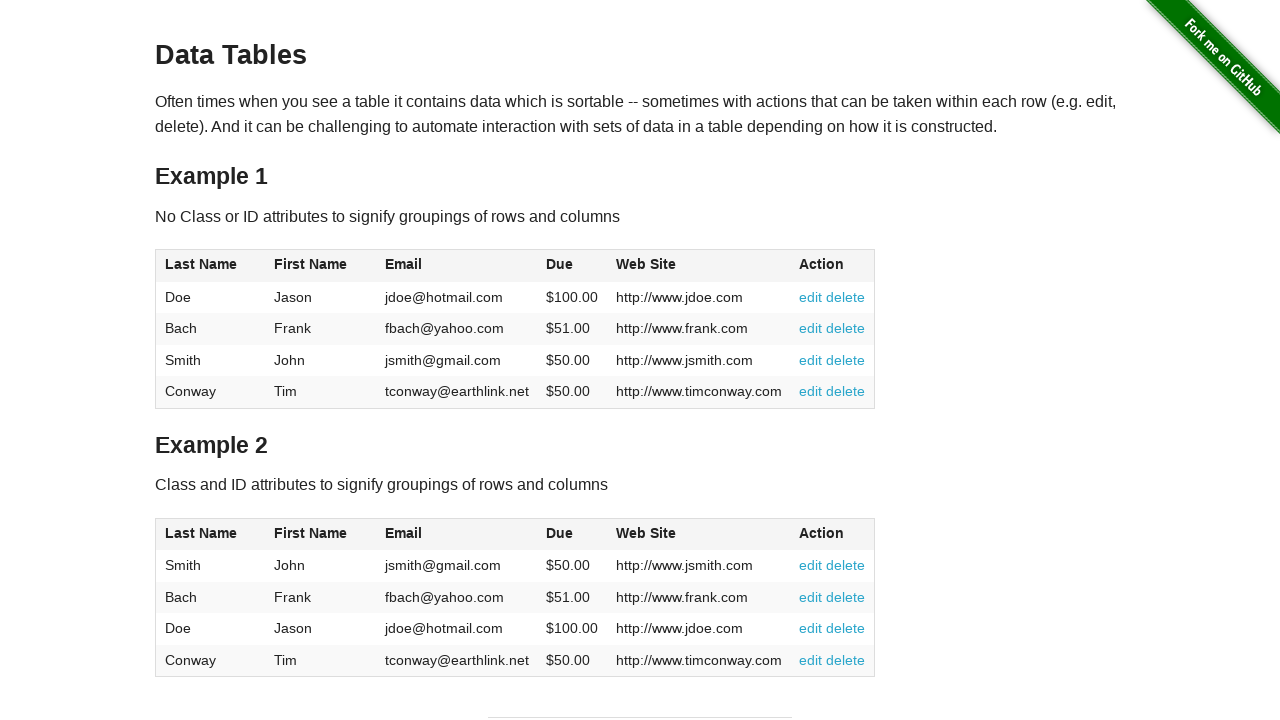

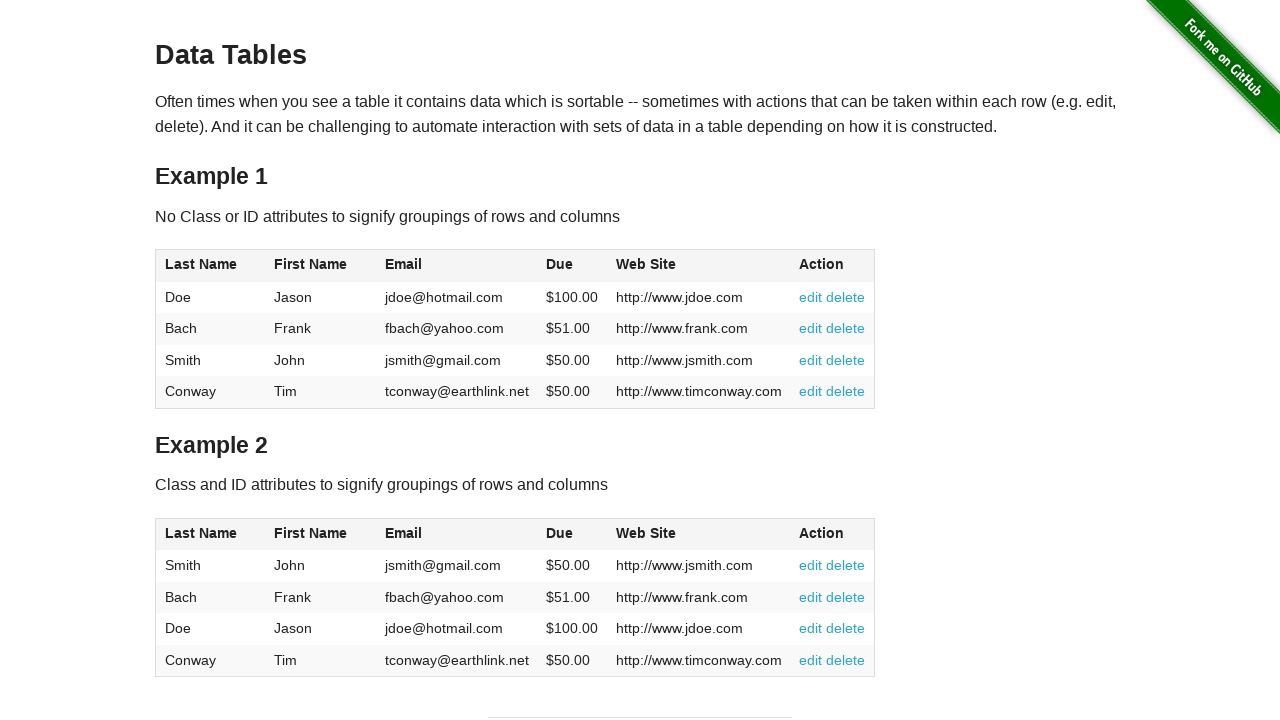